Navigates to the OrangeHRM demo site and verifies the page loads by checking the title is present

Starting URL: https://opensource-demo.orangehrmlive.com/

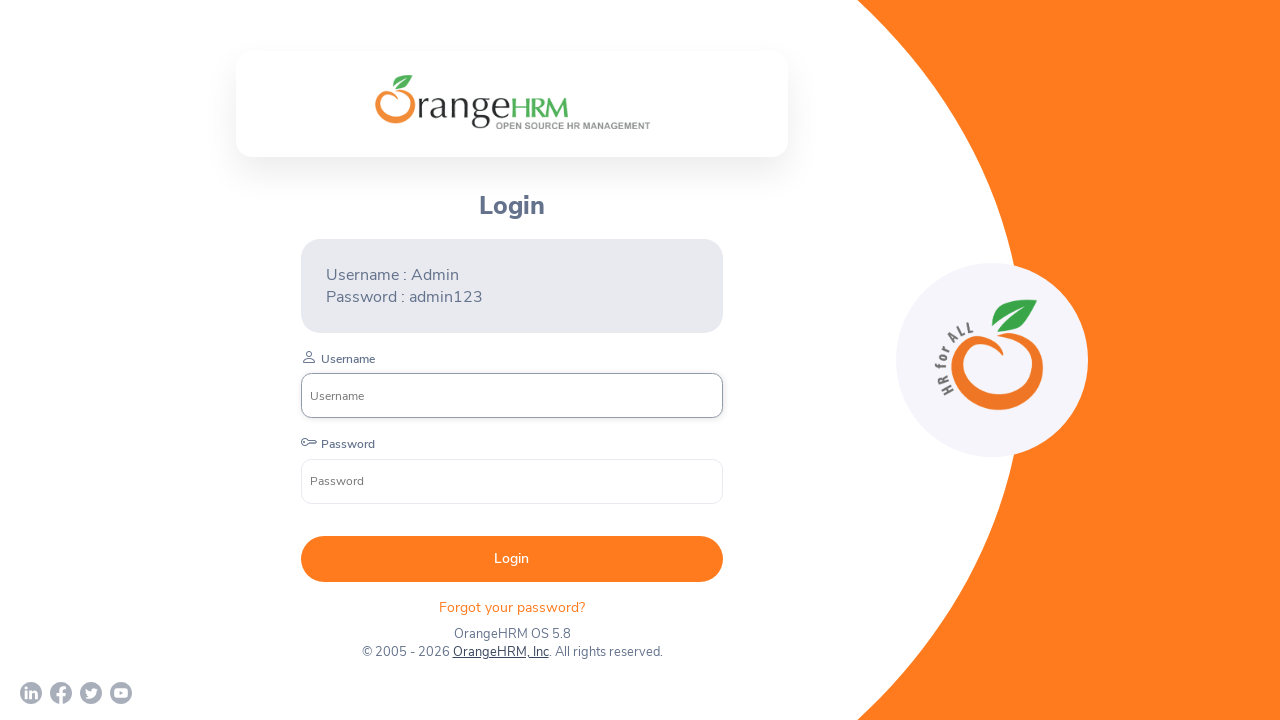

Waited for page DOM to fully load
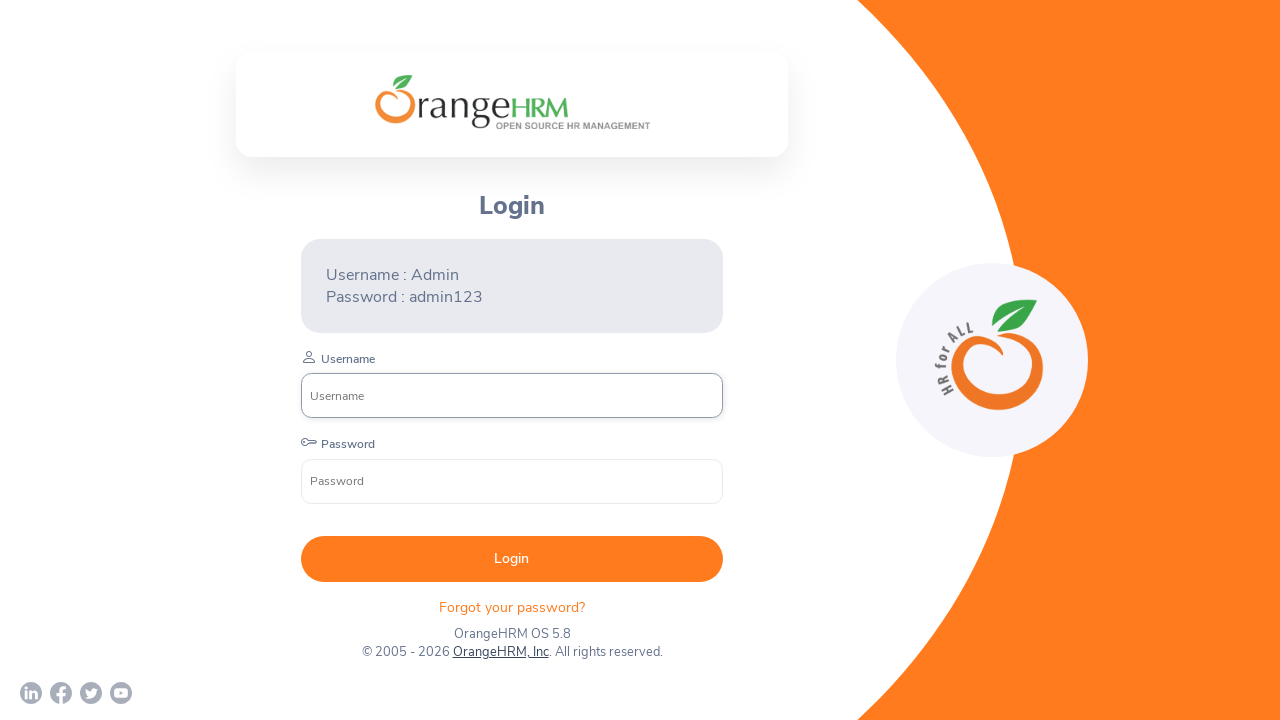

Retrieved page title
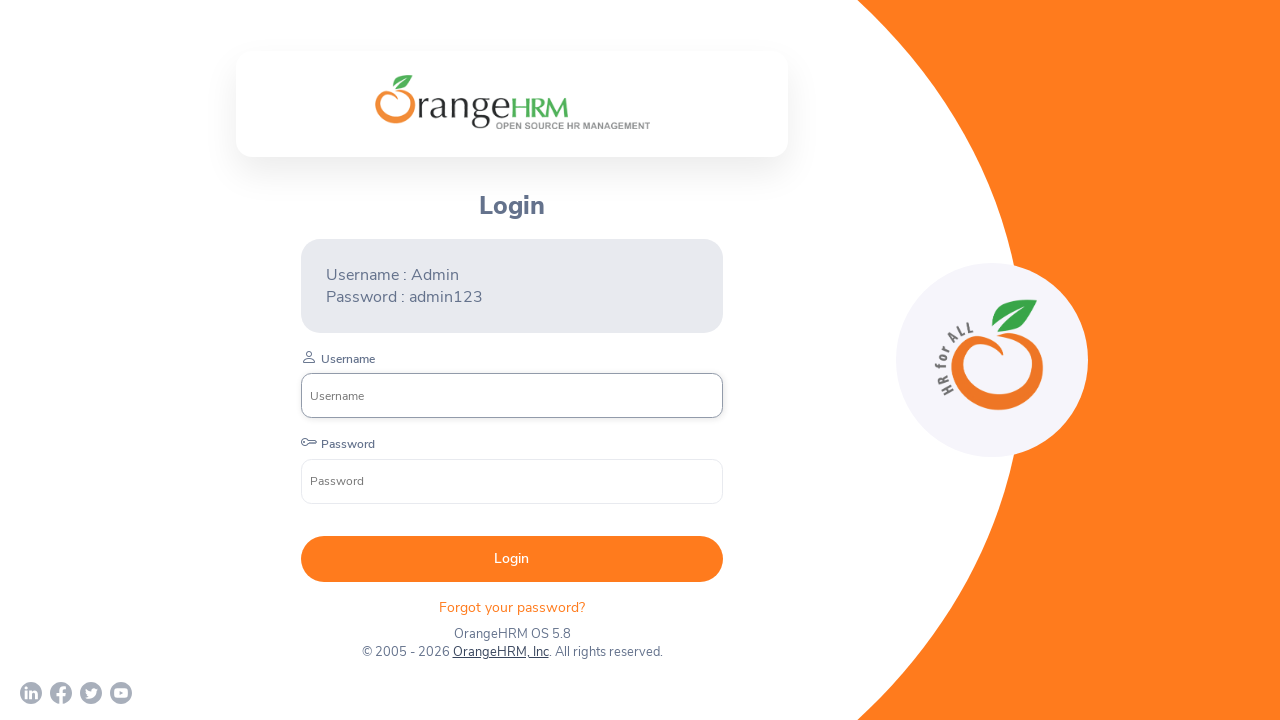

Verified page title is present and not empty
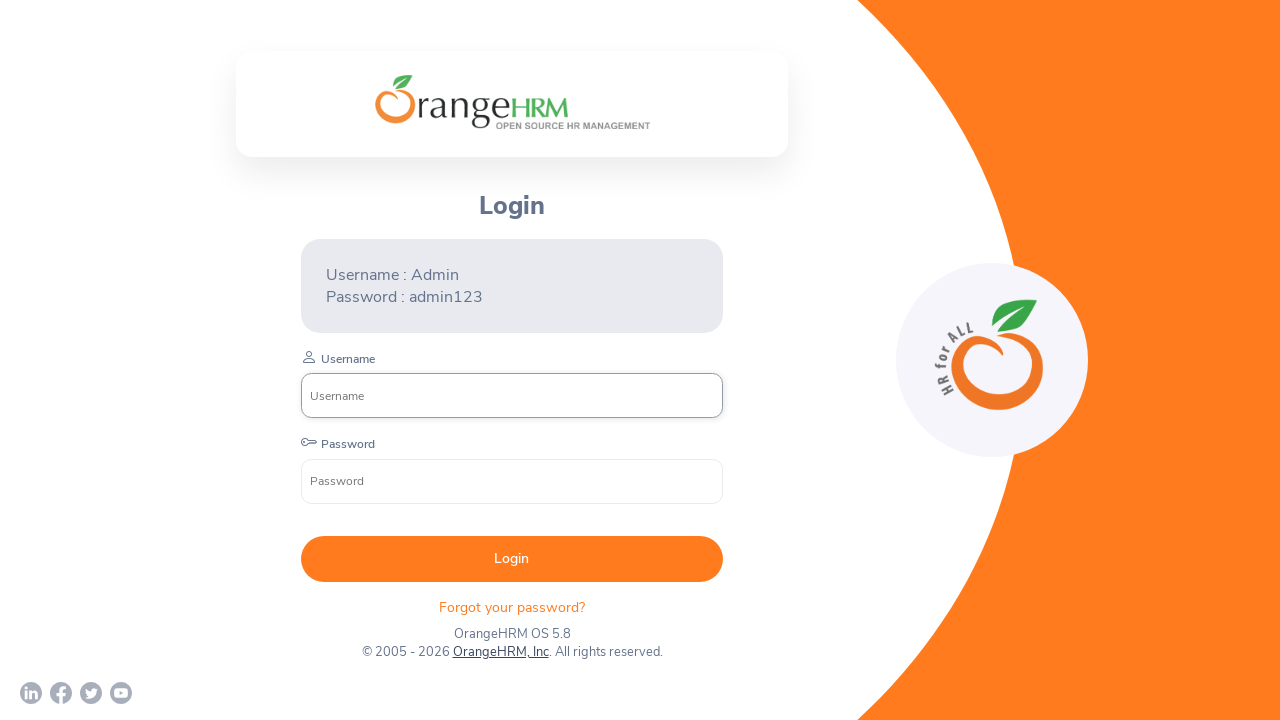

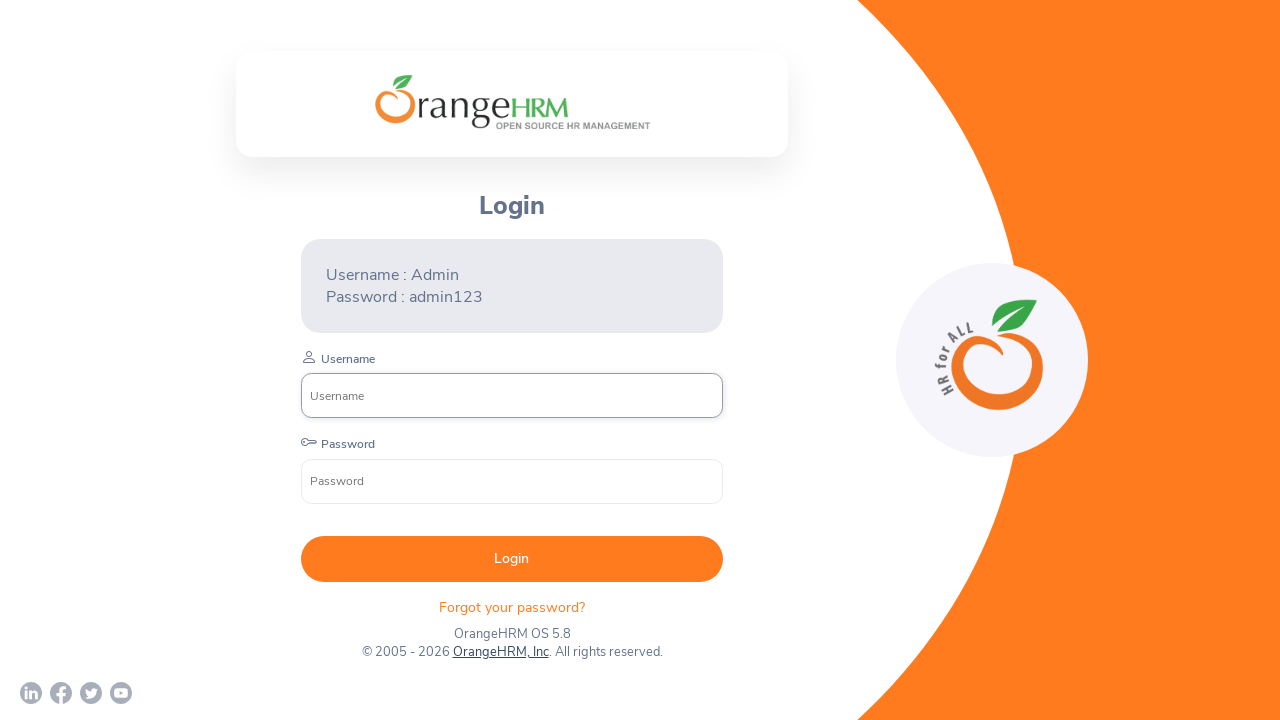